Tests dynamic content loading by clicking a start button and waiting for the dynamically loaded text to appear.

Starting URL: https://the-internet.herokuapp.com/dynamic_loading/2

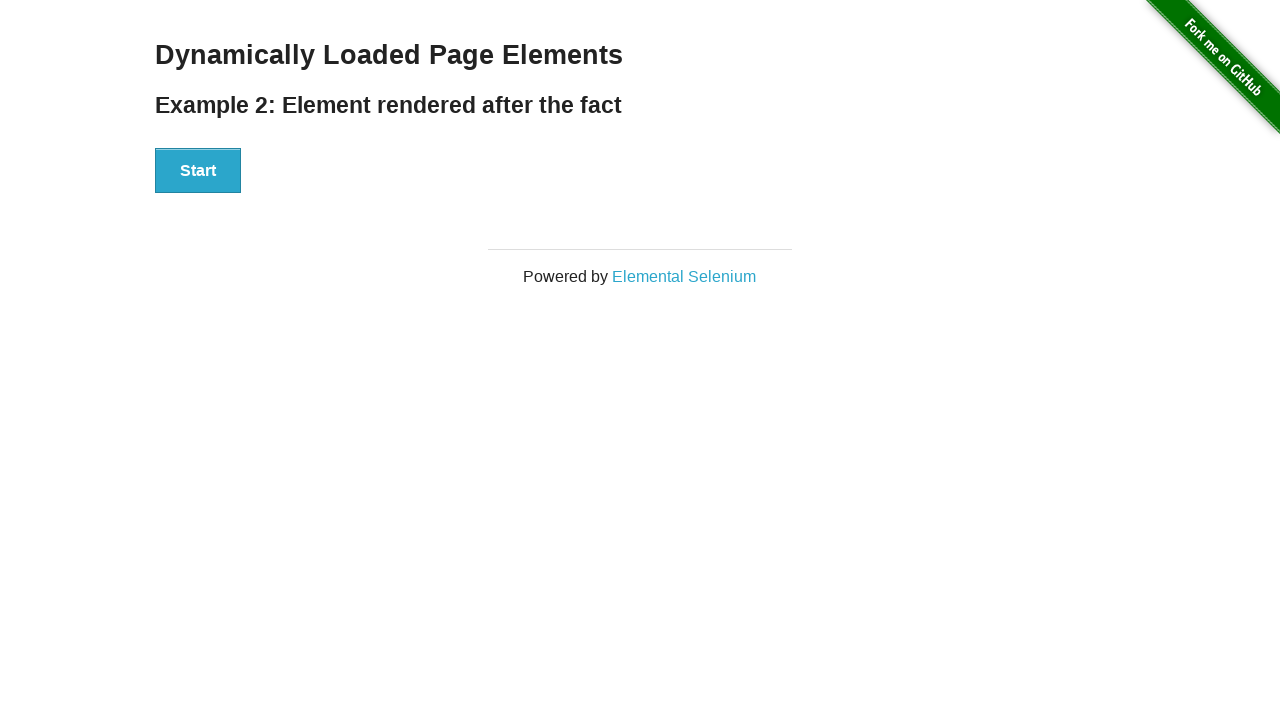

Navigated to dynamic loading test page
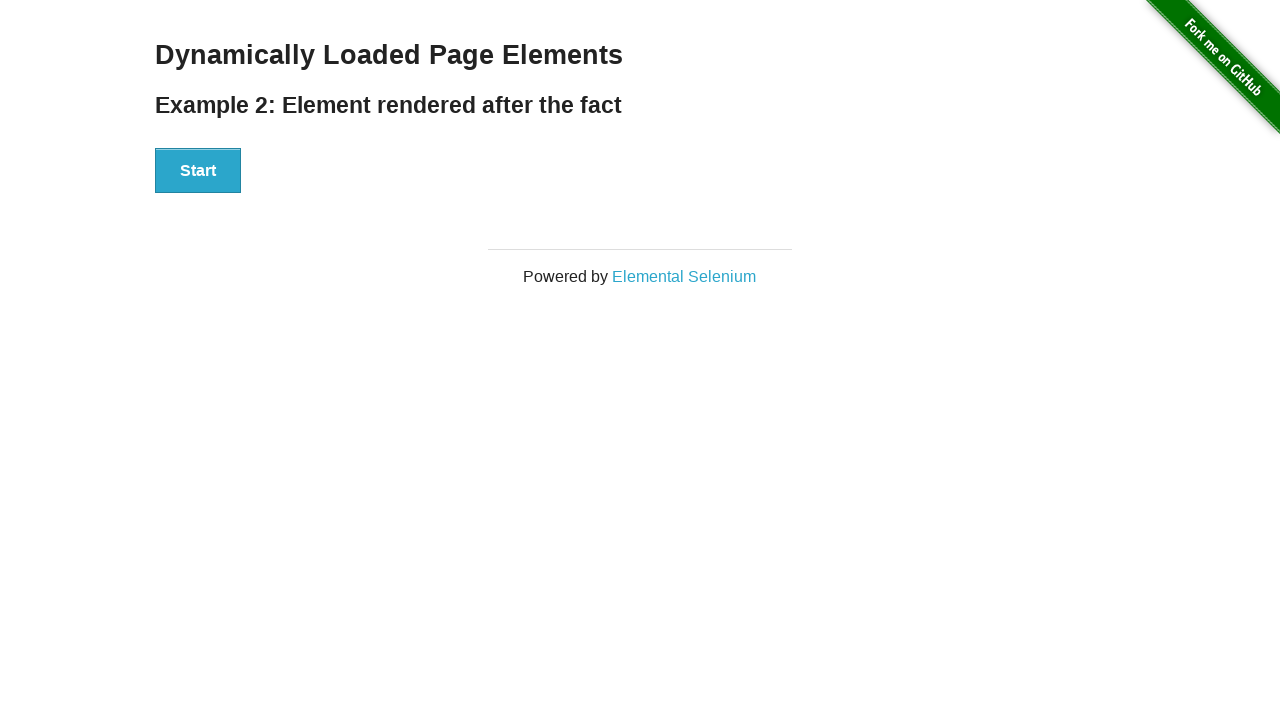

Clicked start button to trigger dynamic content loading at (198, 171) on button
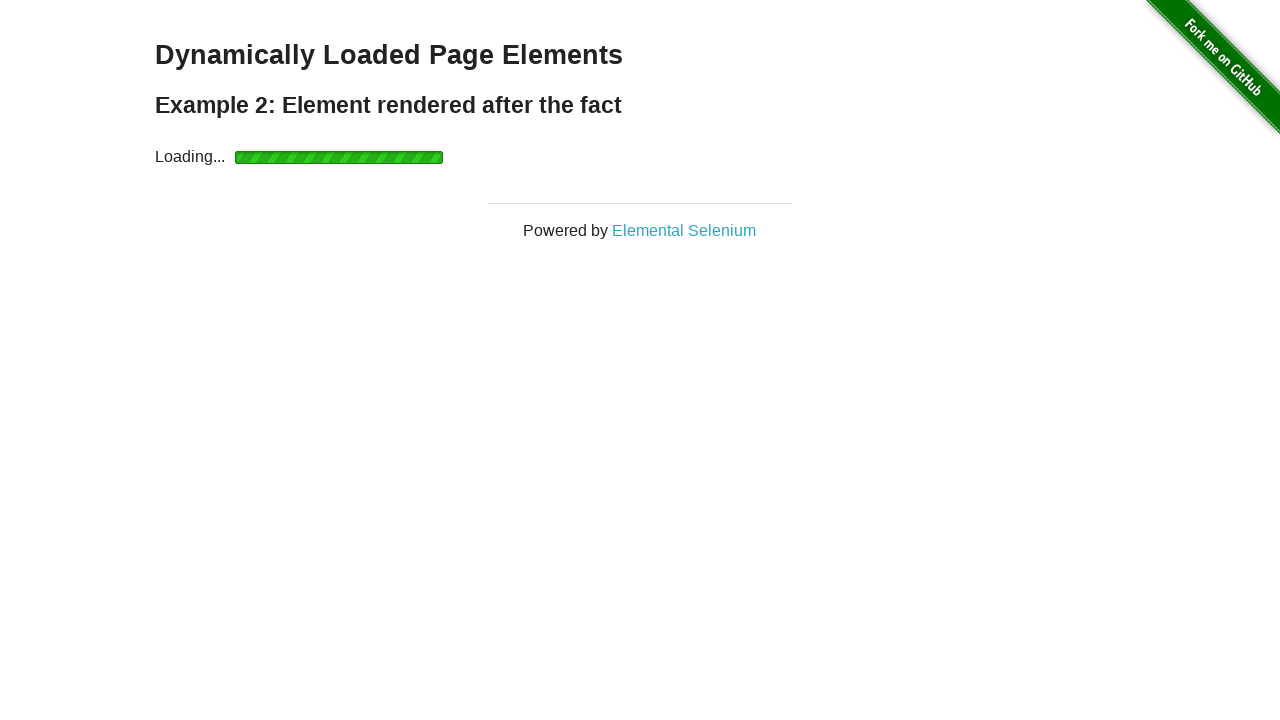

Dynamically loaded content appeared on page
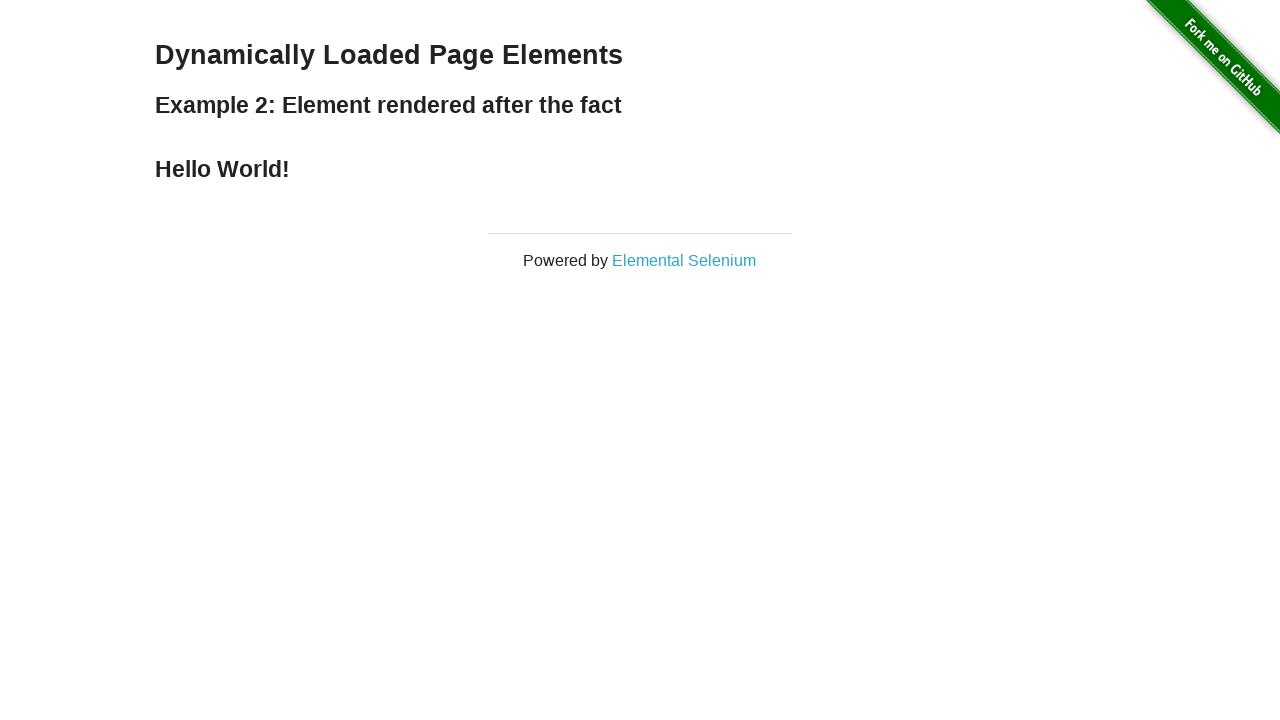

Retrieved dynamically loaded text: 'Hello World!'
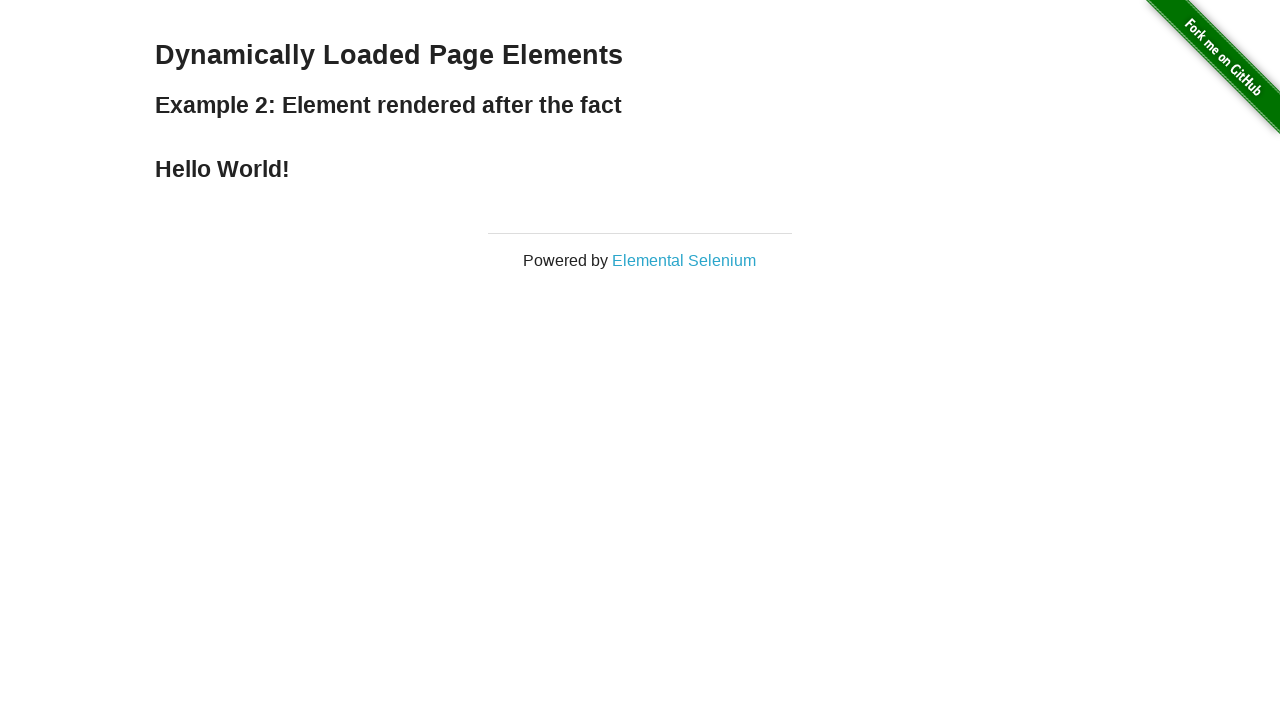

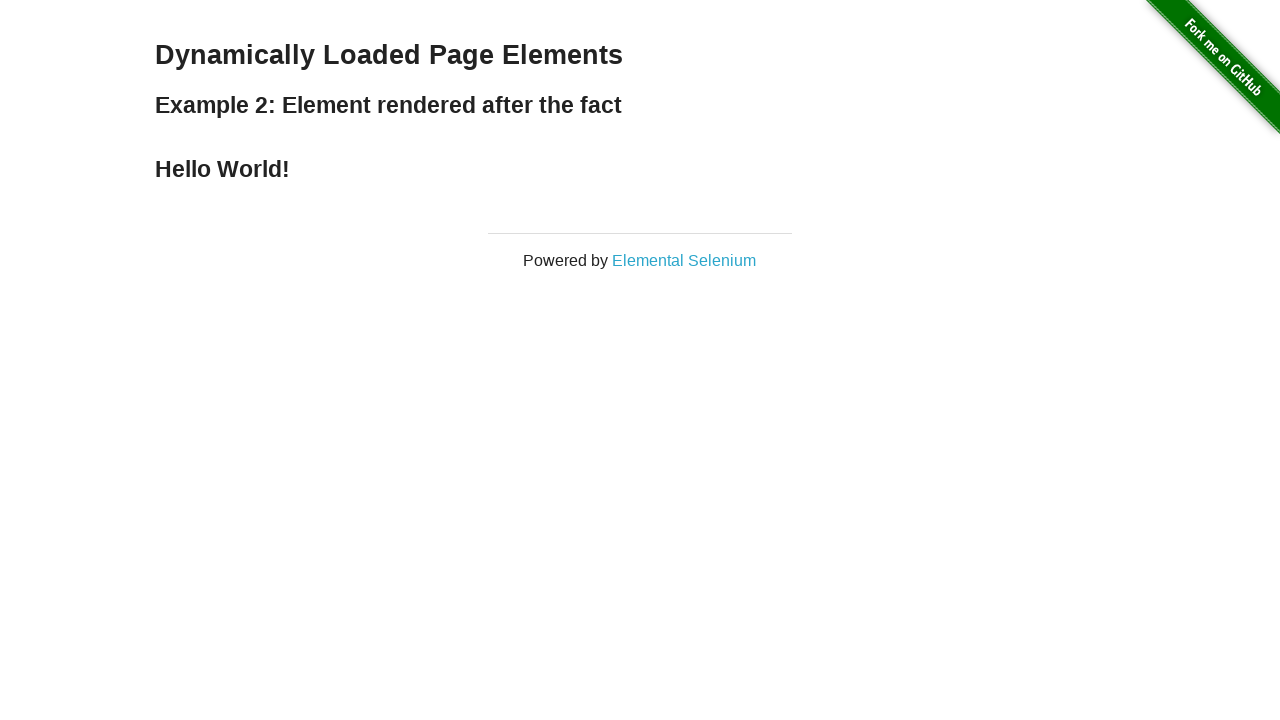